Tests nested iframe navigation by clicking on the Nested Frames link, switching between parent and child frames (top, middle, left), and verifying content is accessible within each frame.

Starting URL: http://the-internet.herokuapp.com/

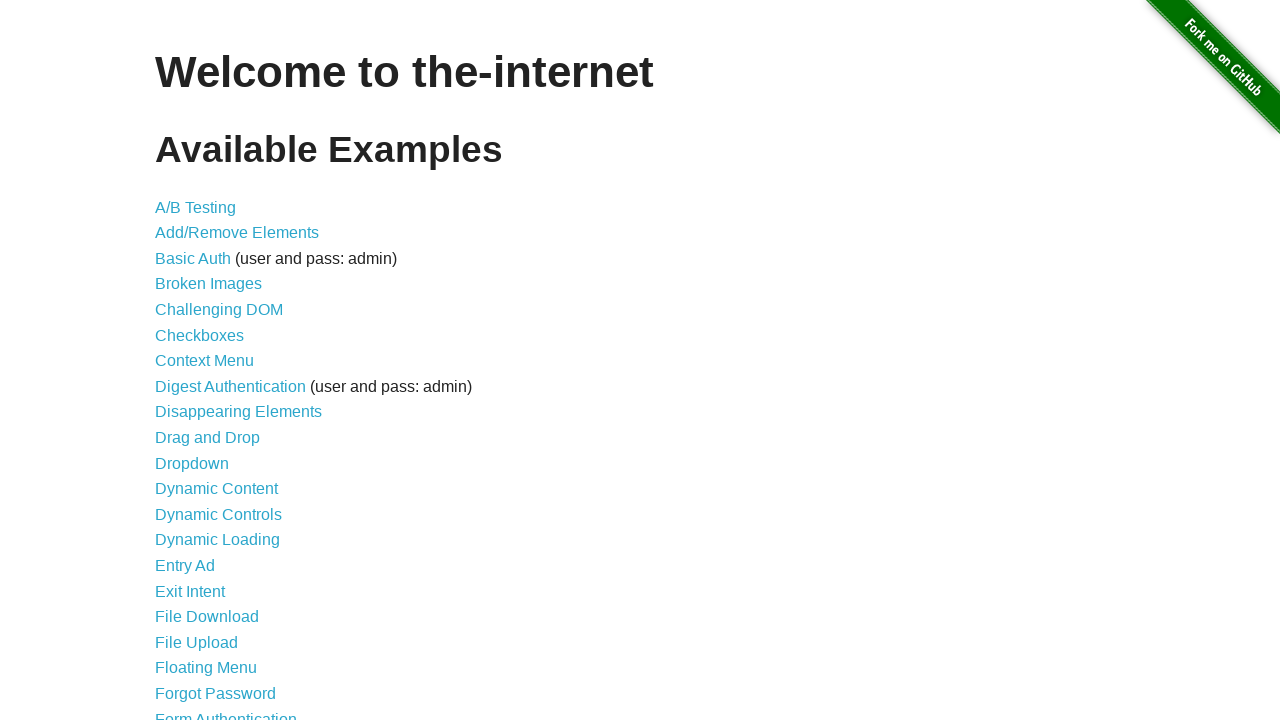

Clicked on 'Nested Frames' link at (210, 395) on text=Nested Frames
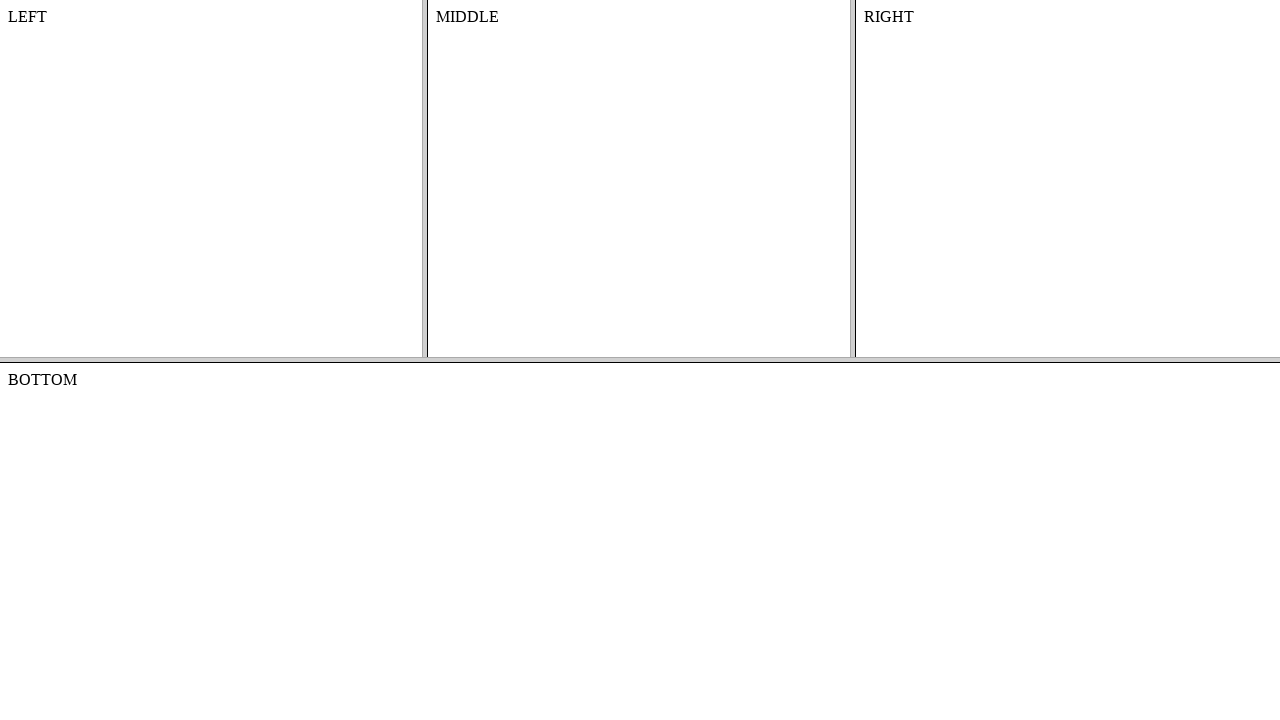

Nested Frames page loaded
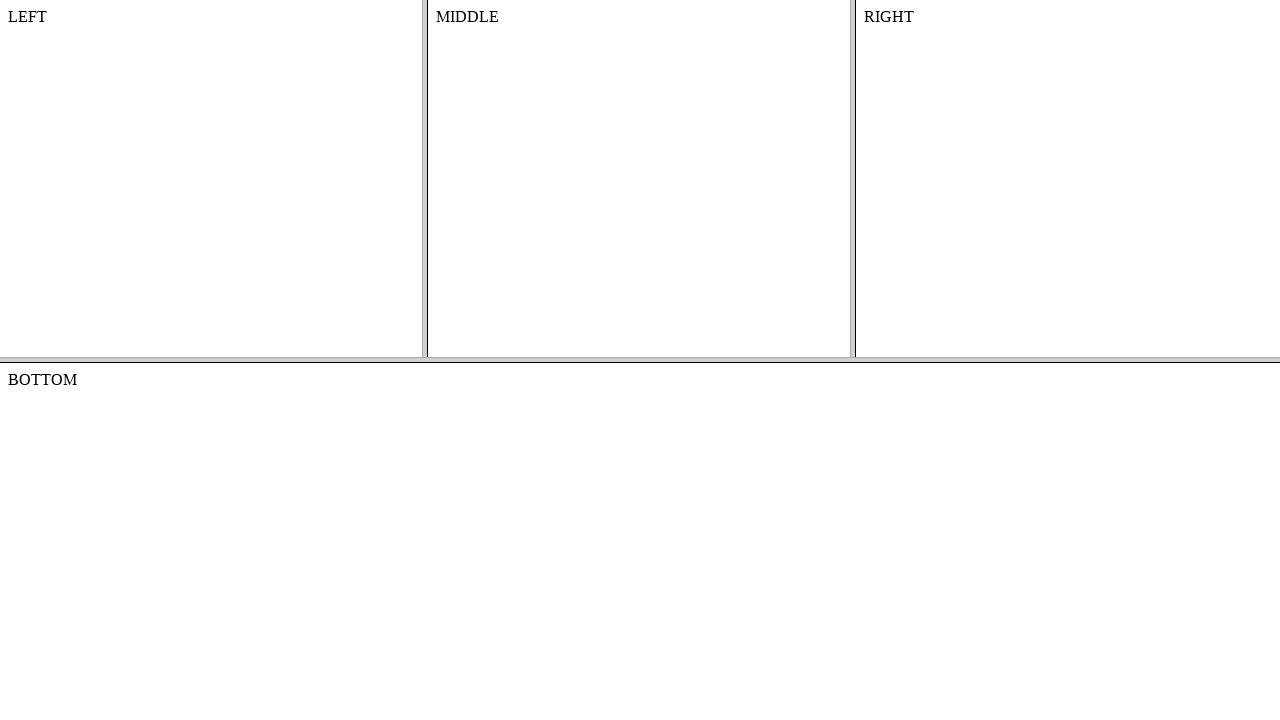

Located the top frame
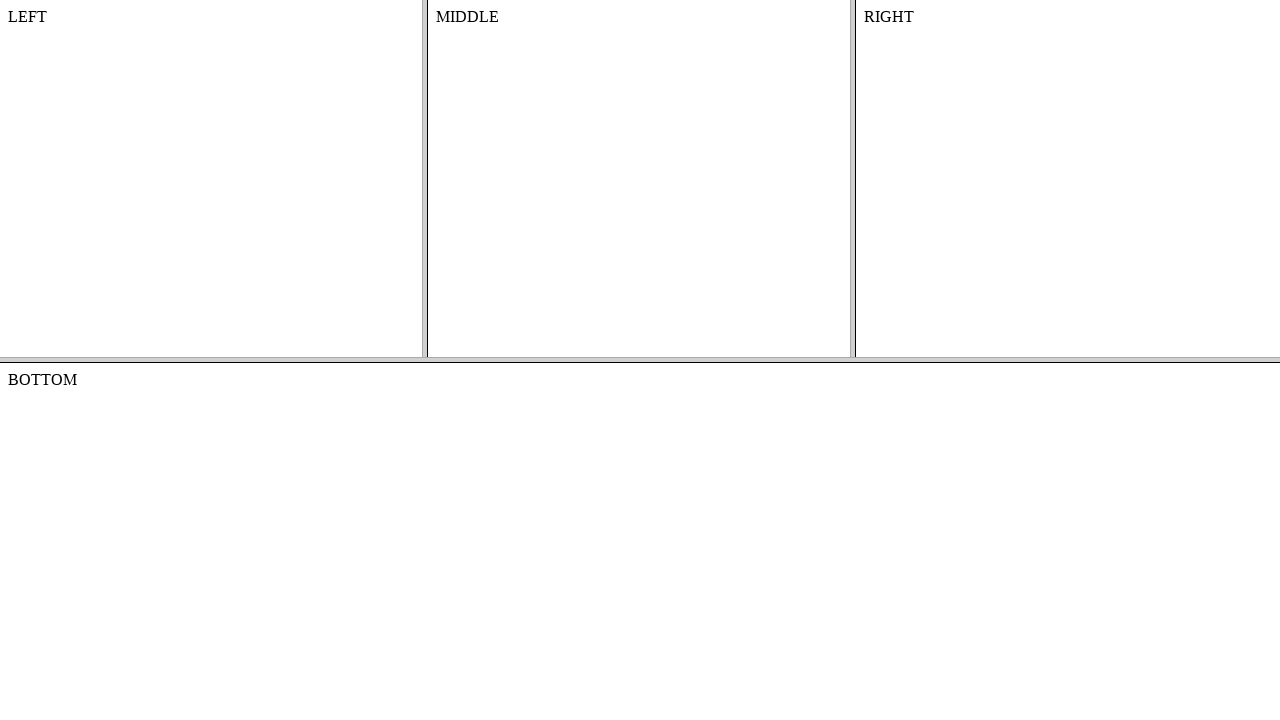

Located the middle frame within top frame
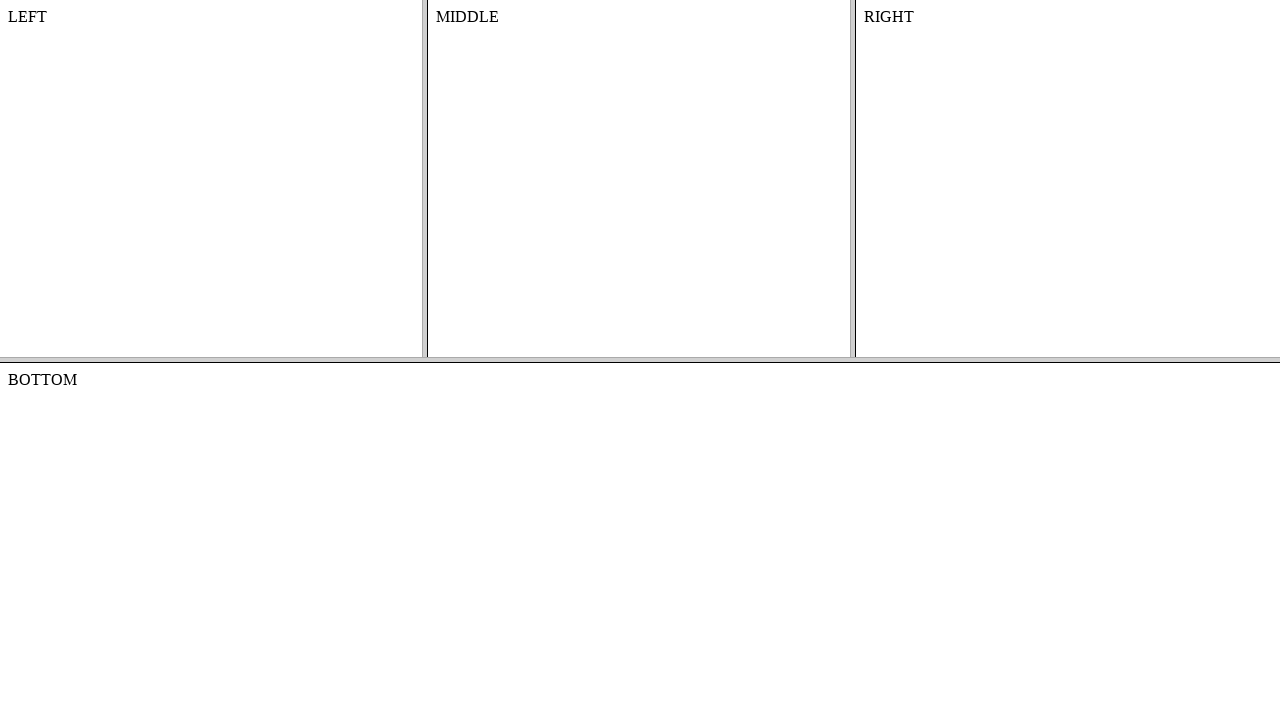

Content element in middle frame is accessible
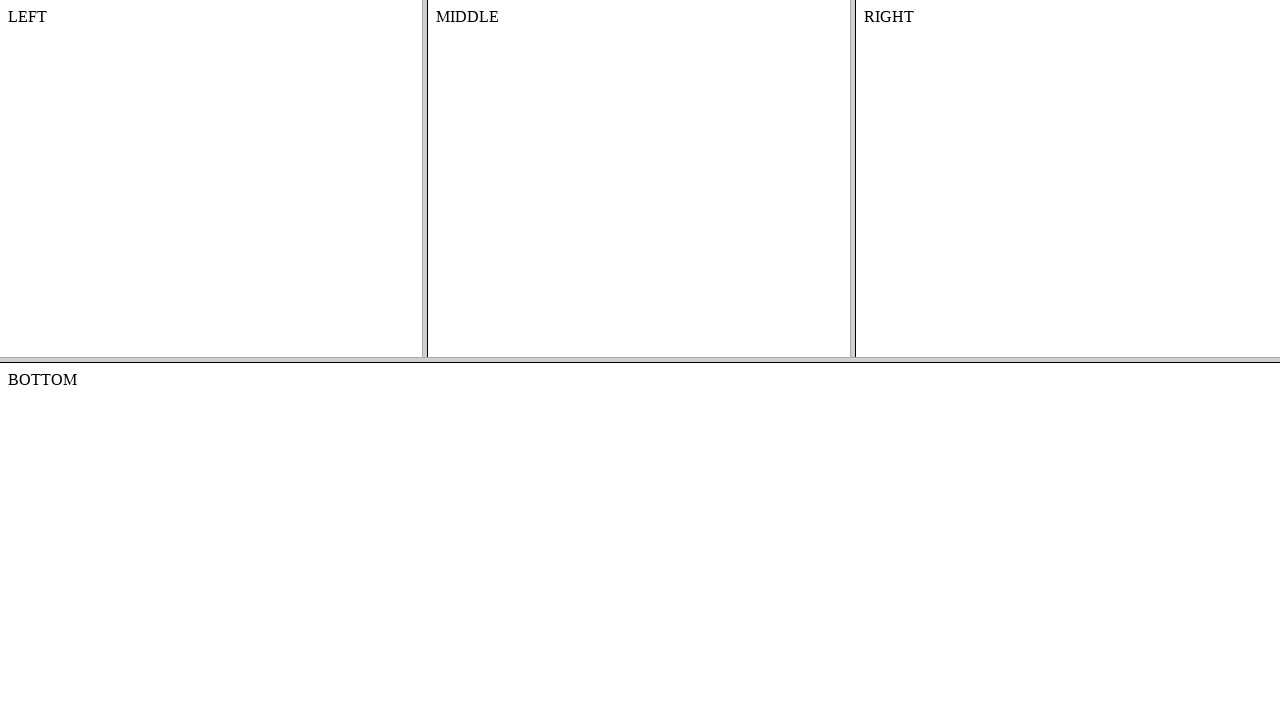

Located the left frame within top frame
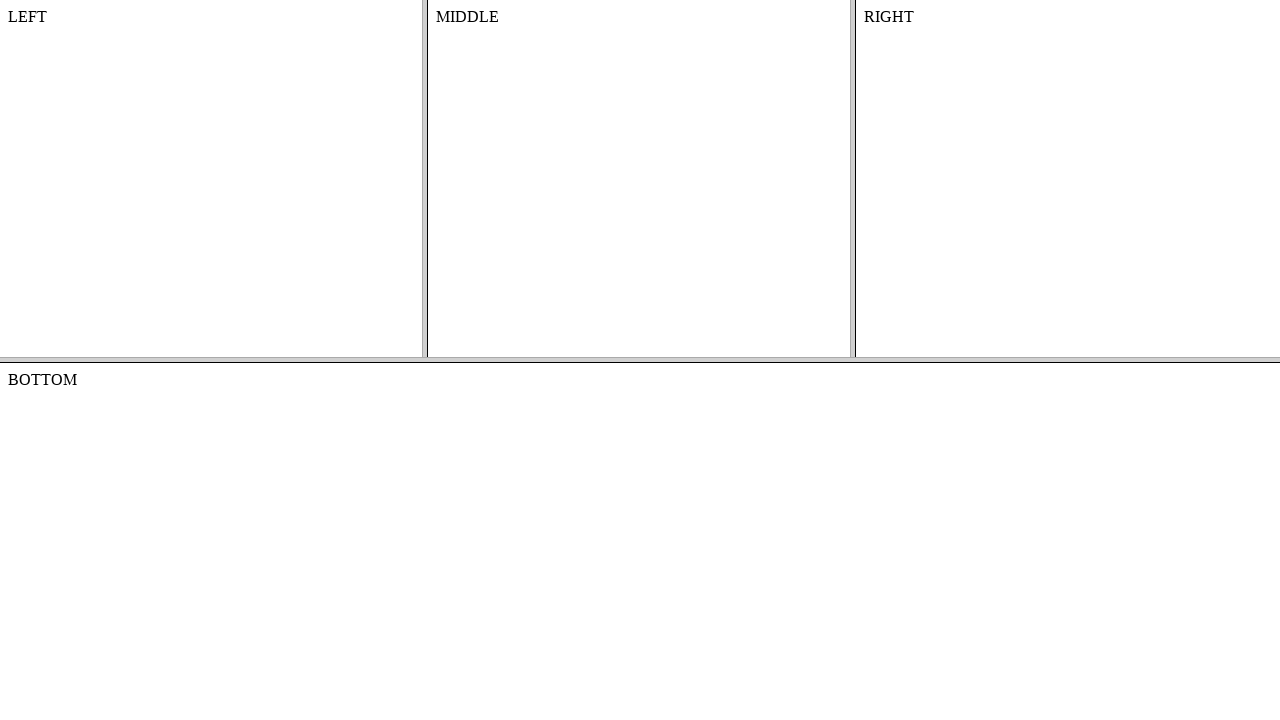

Body element in left frame is accessible
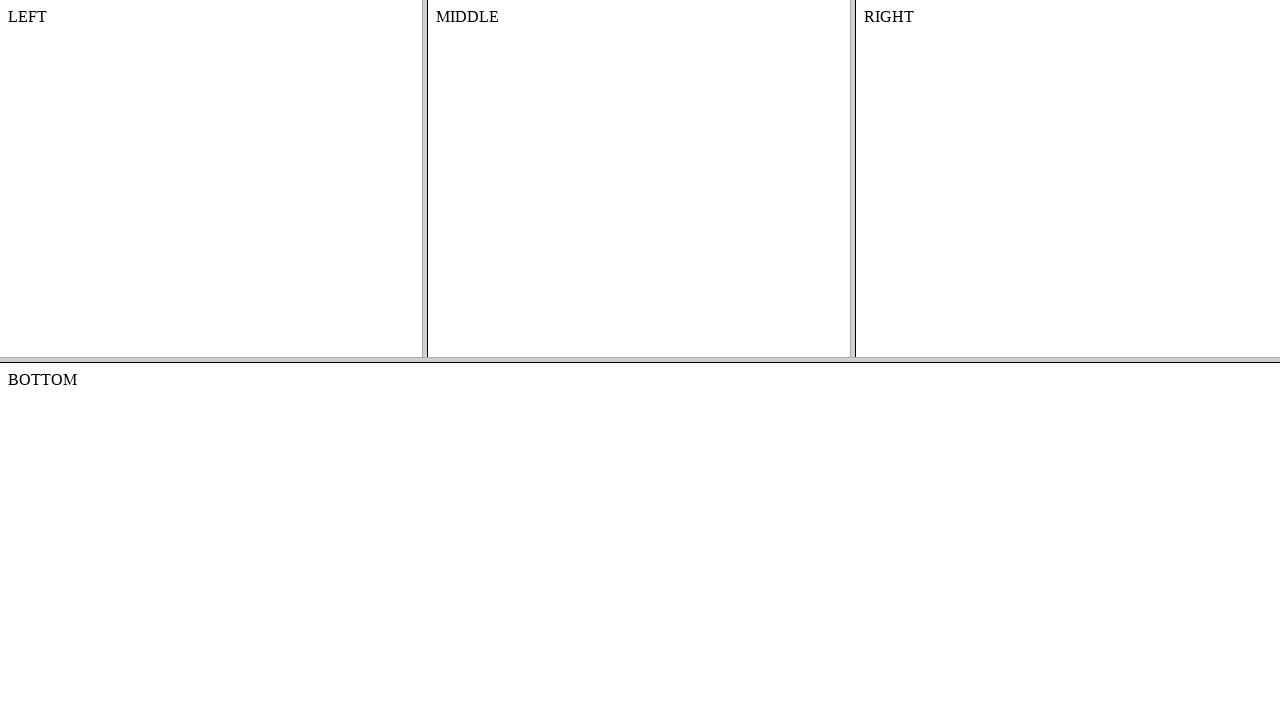

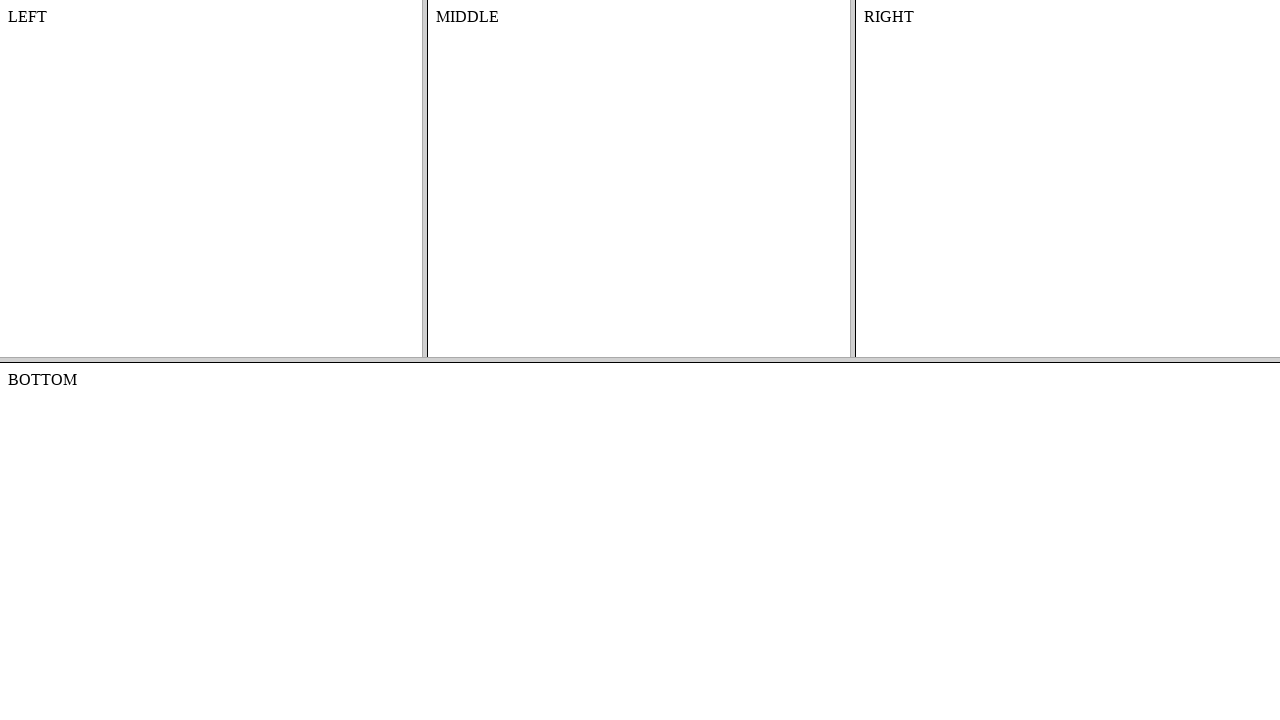